Tests the contact form submission with file upload functionality by filling in name, email, subject, message fields, uploading a text file, and verifying the success message after submission.

Starting URL: https://www.automationexercise.com/contact_us

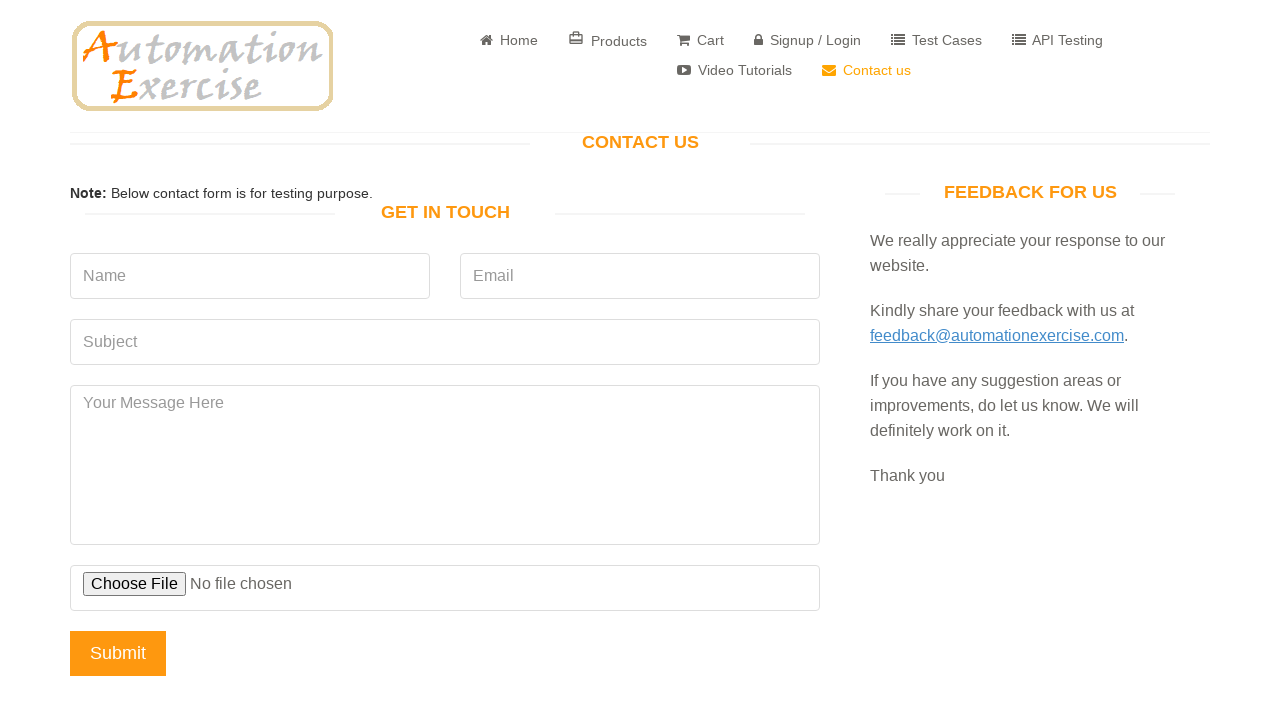

Filled name field with 'Marcus' on [data-qa="name"]
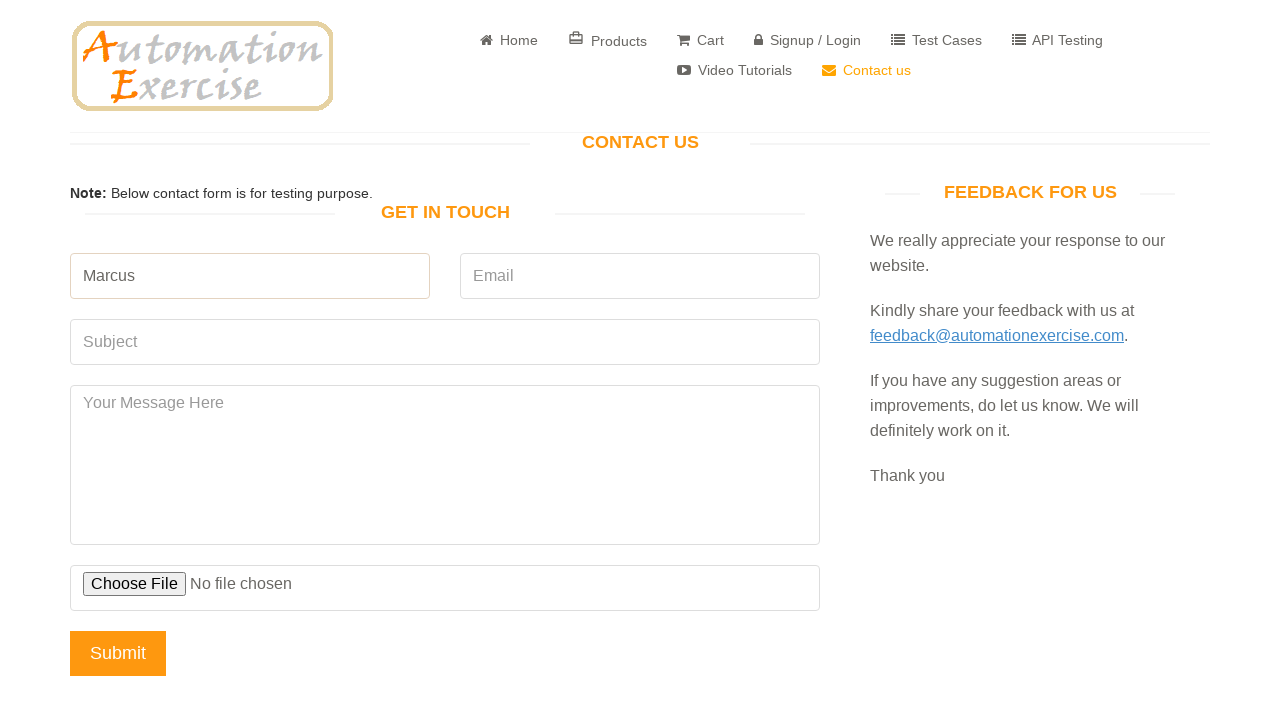

Filled email field with 'marcus.test@example.com' on [data-qa="email"]
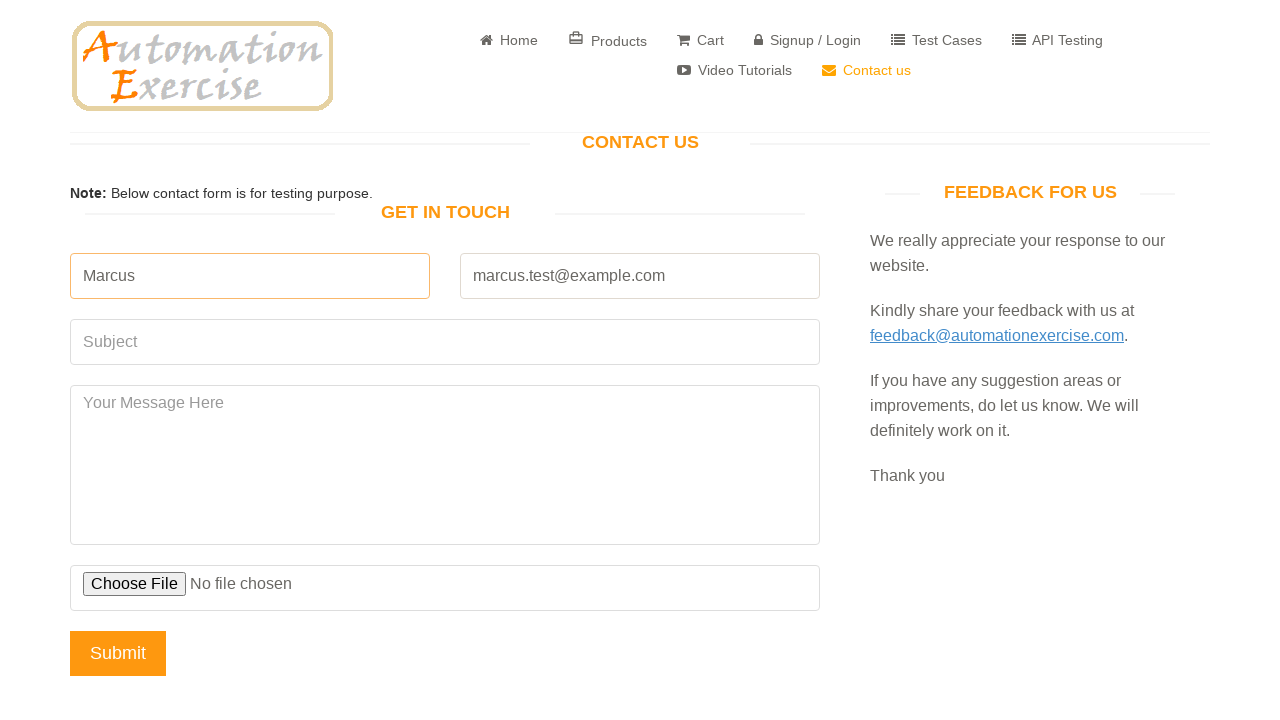

Filled subject field with 'Inquiry' on [data-qa="subject"]
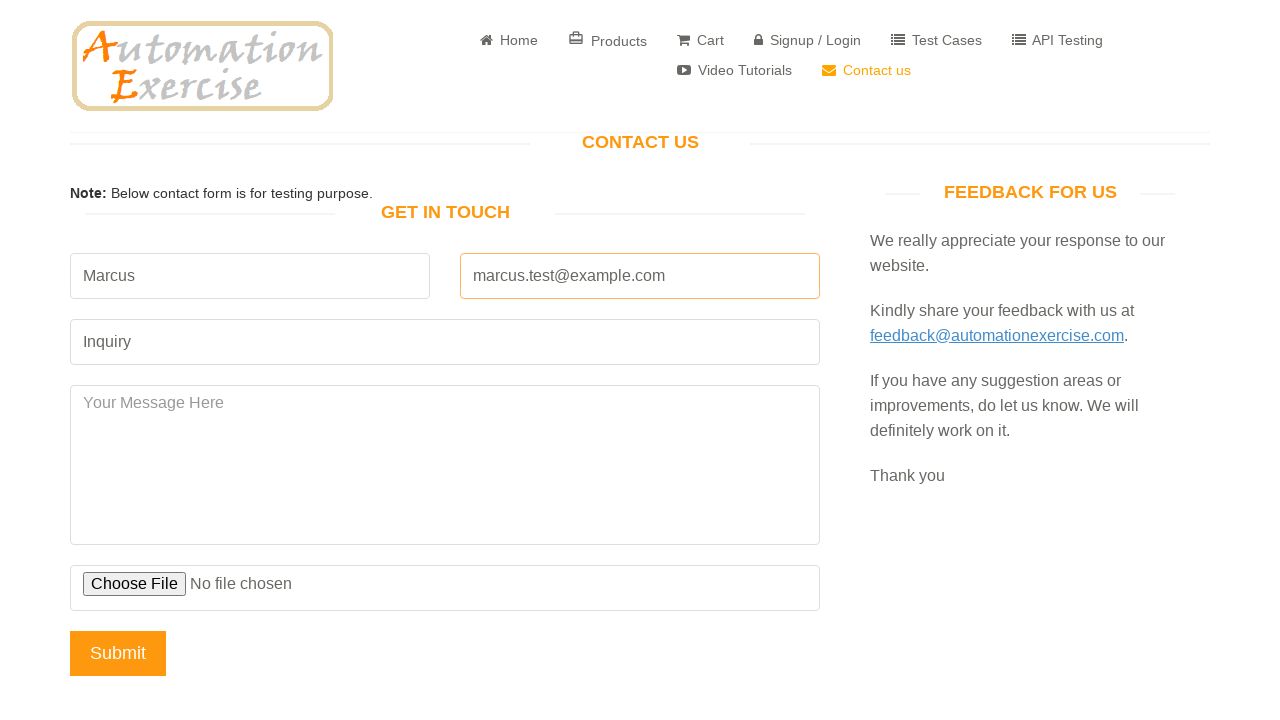

Filled message field with test message on [data-qa="message"]
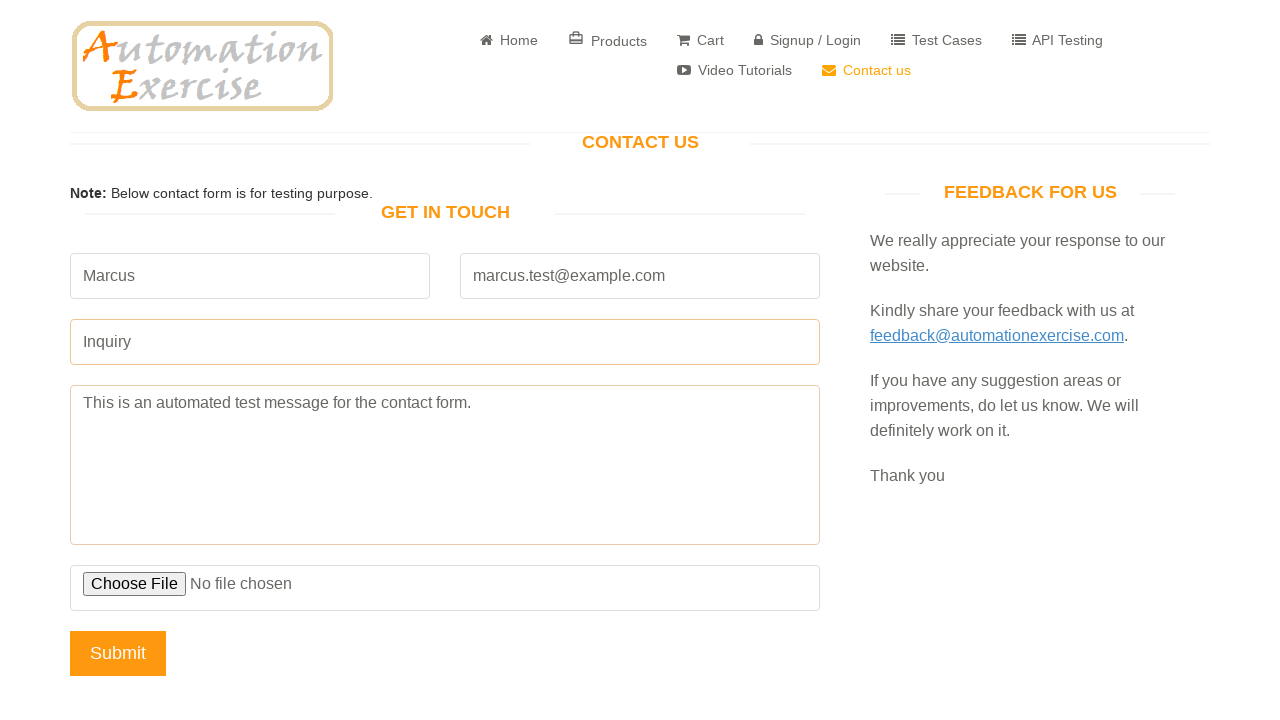

Uploaded sample.txt file
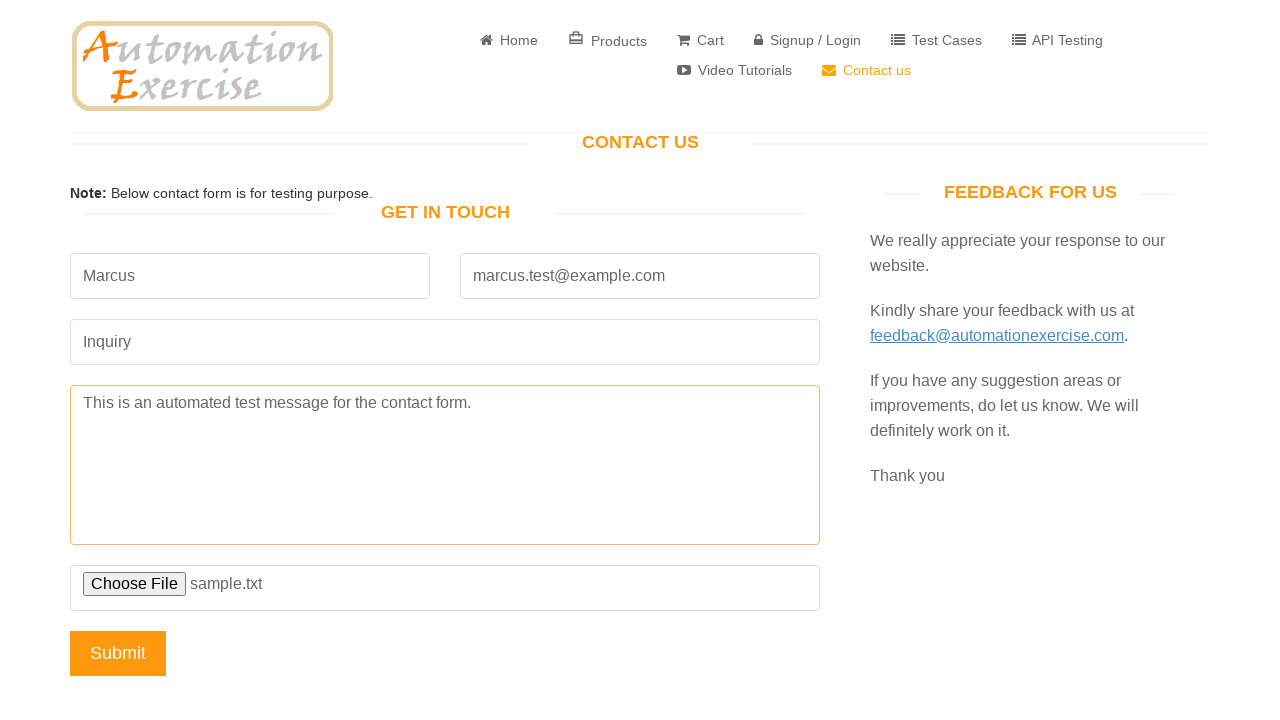

Set up dialog handler to accept confirmations
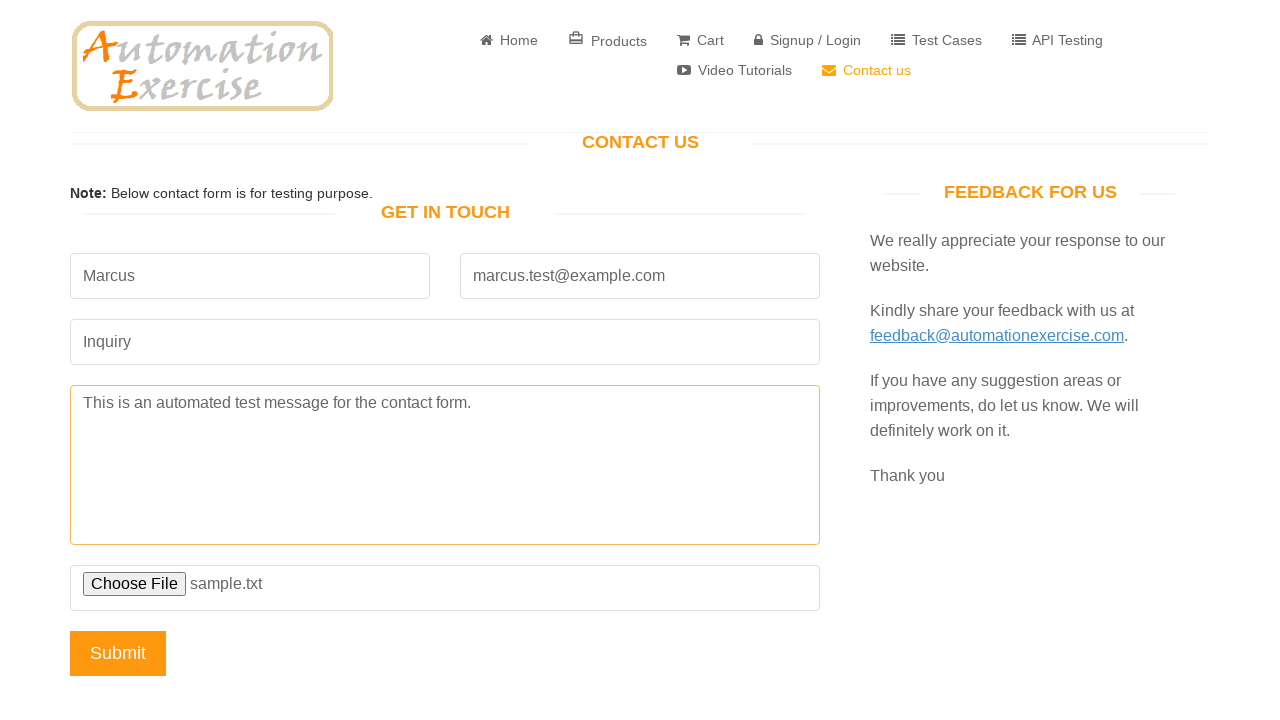

Clicked submit button to send contact form at (118, 653) on [data-qa="submit-button"]
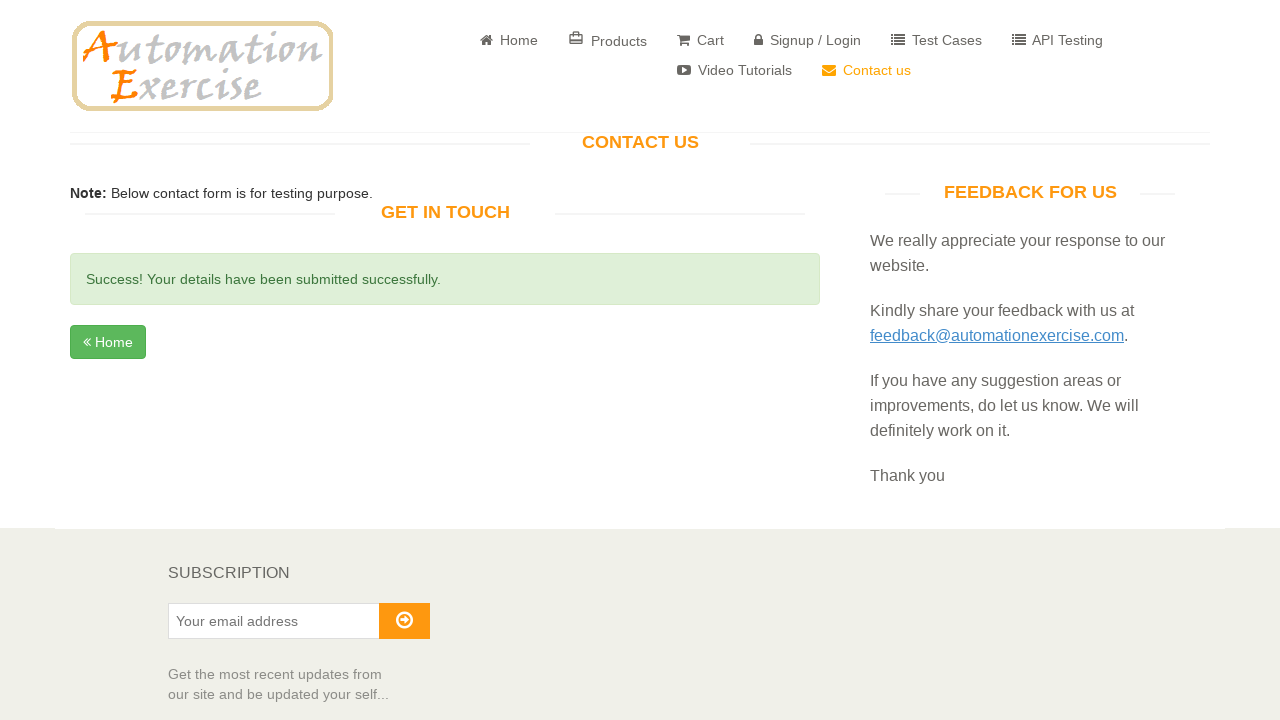

Success message appeared on page
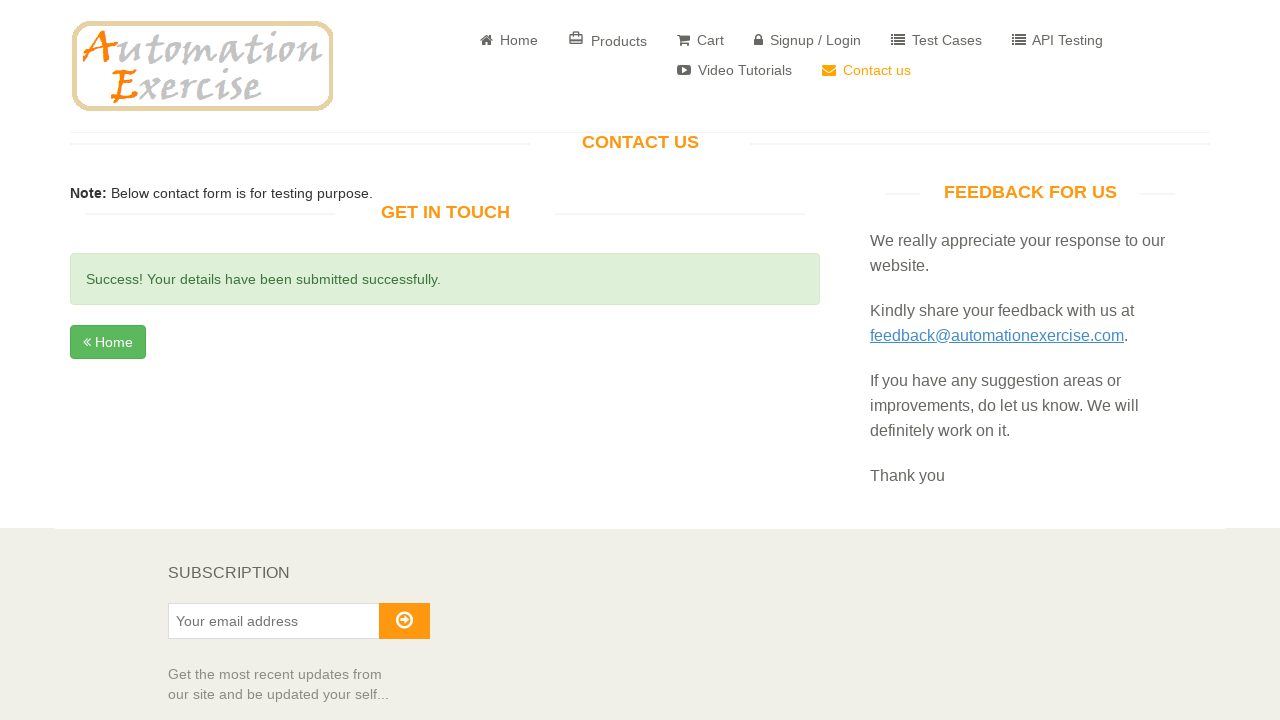

Retrieved success message: 'Success! Your details have been submitted successfully.'
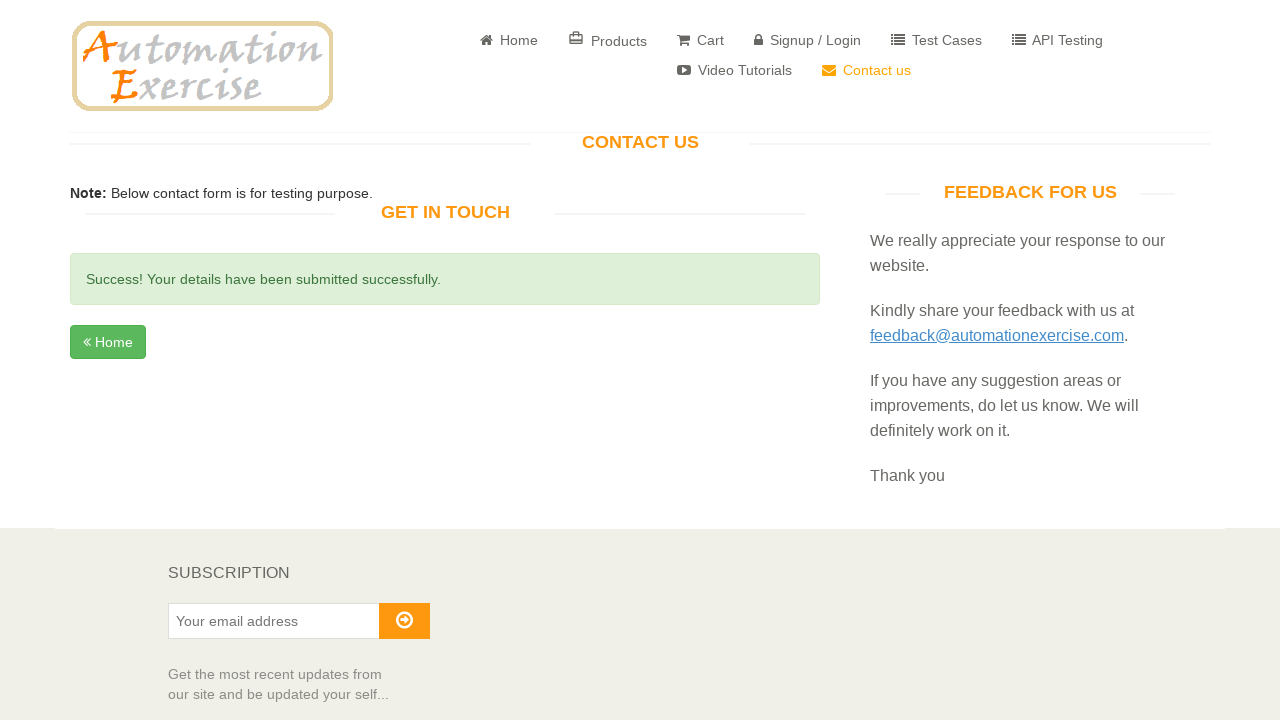

Verified success message contains 'success'
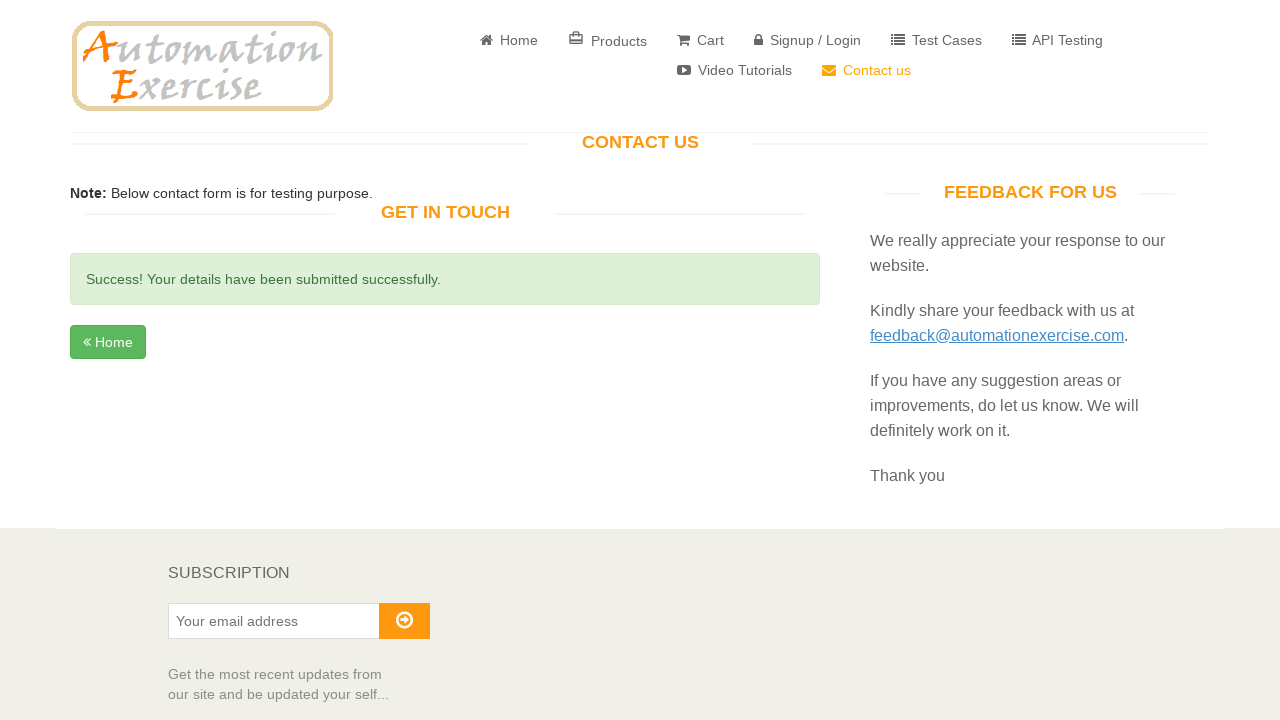

Cleaned up temporary test file
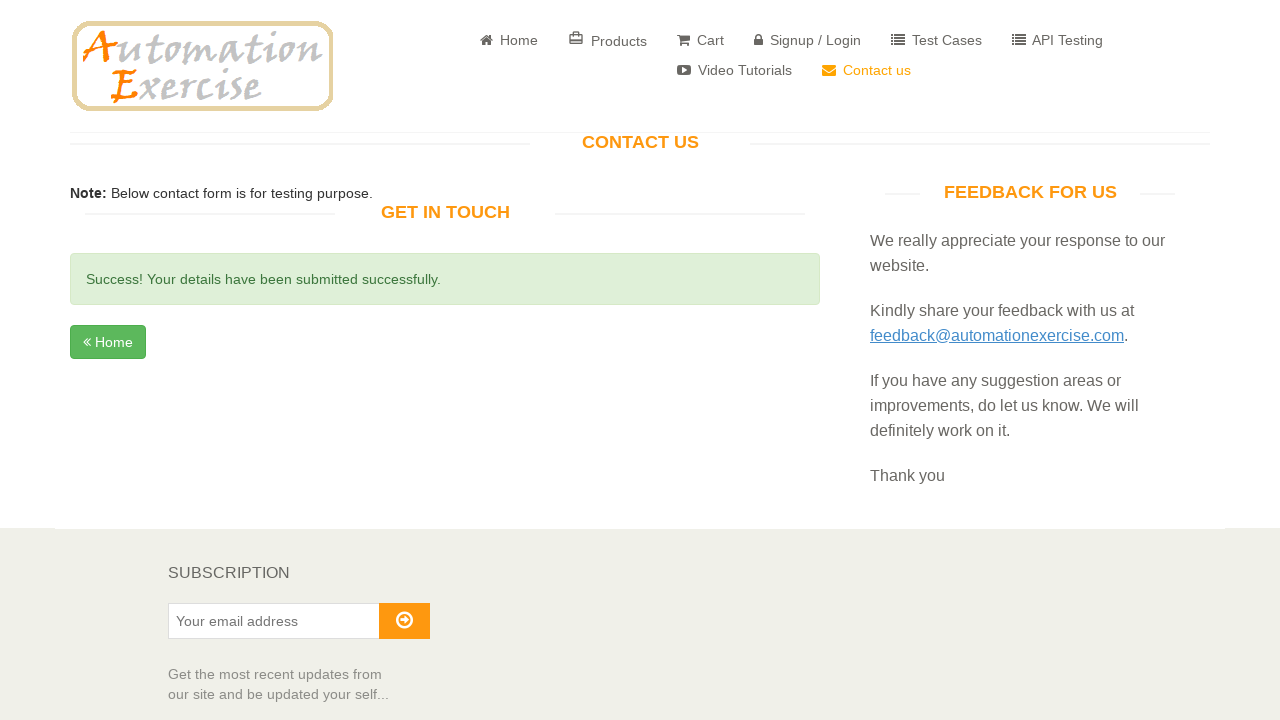

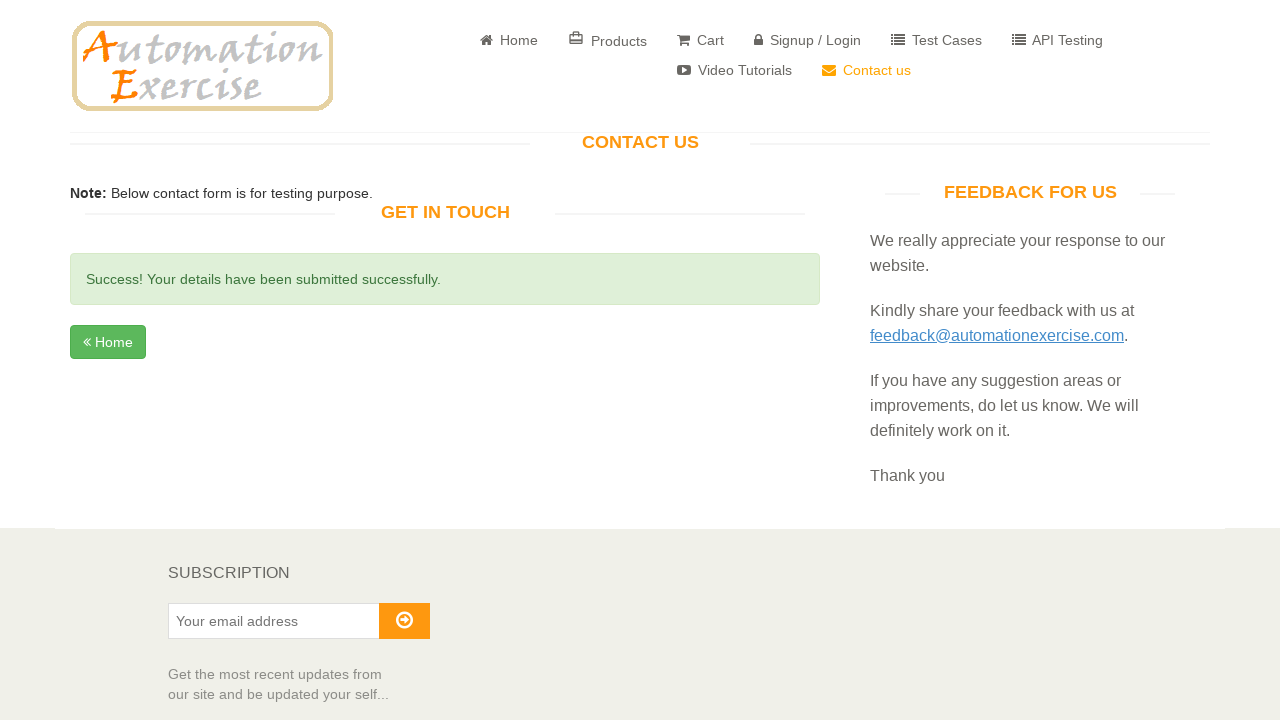